Tests the BC Registry name request workflow by selecting business type, entering a business name, selecting a designation, and checking the name availability status.

Starting URL: https://www.names.bcregistry.gov.bc.ca/

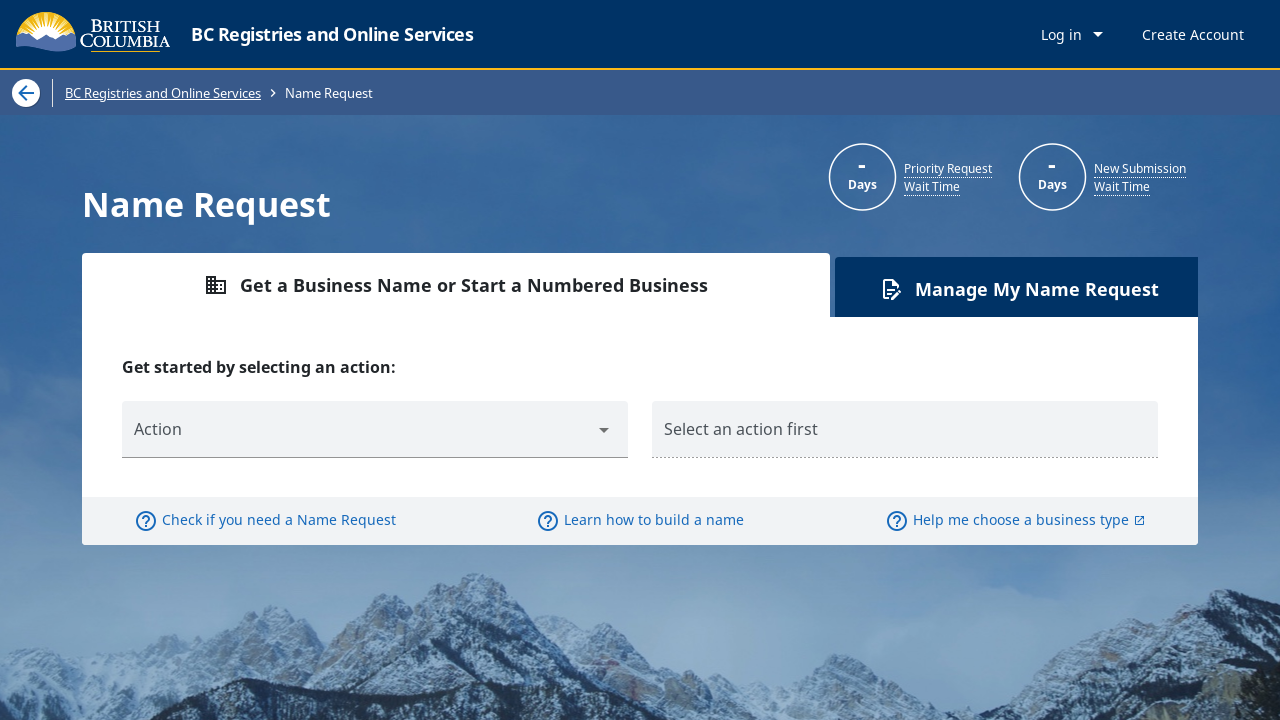

Clicked Action button to start the workflow at (375, 429) on internal:role=button[name="Action"i]
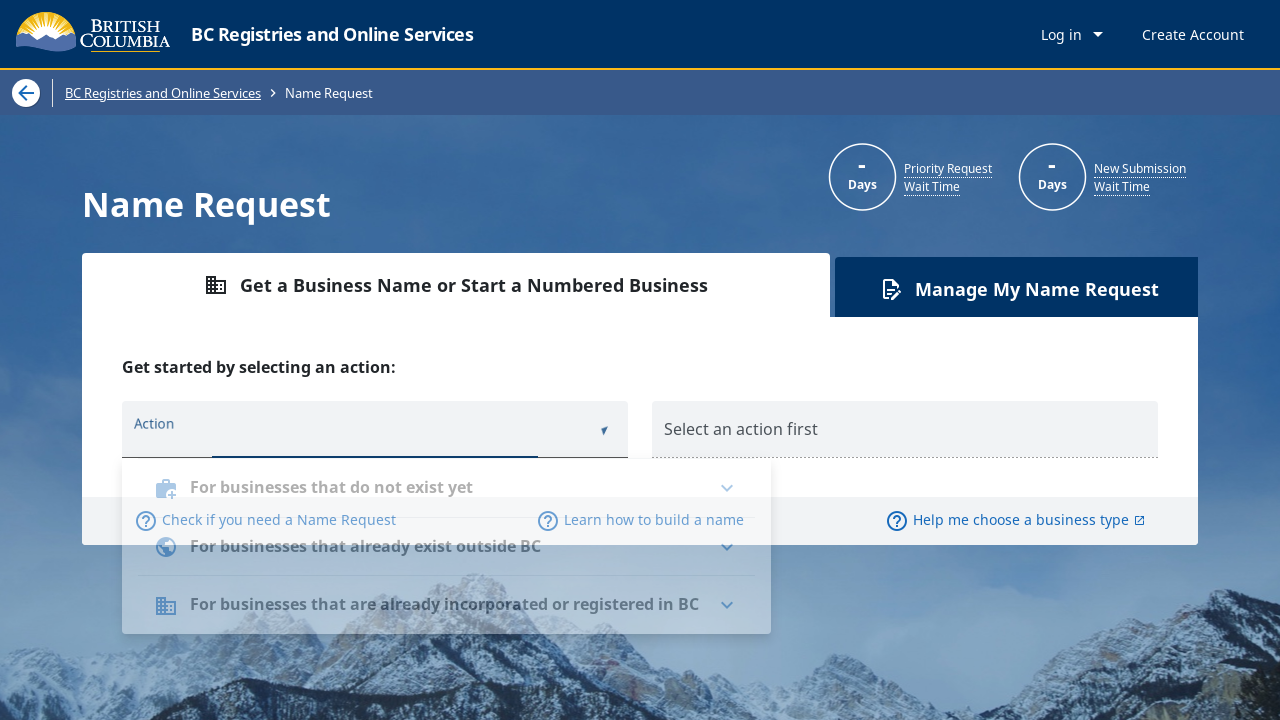

Selected 'For businesses that do not exist' option at (446, 488) on internal:role=menuitem[name="For businesses that do not"i] >> div >> nth=0
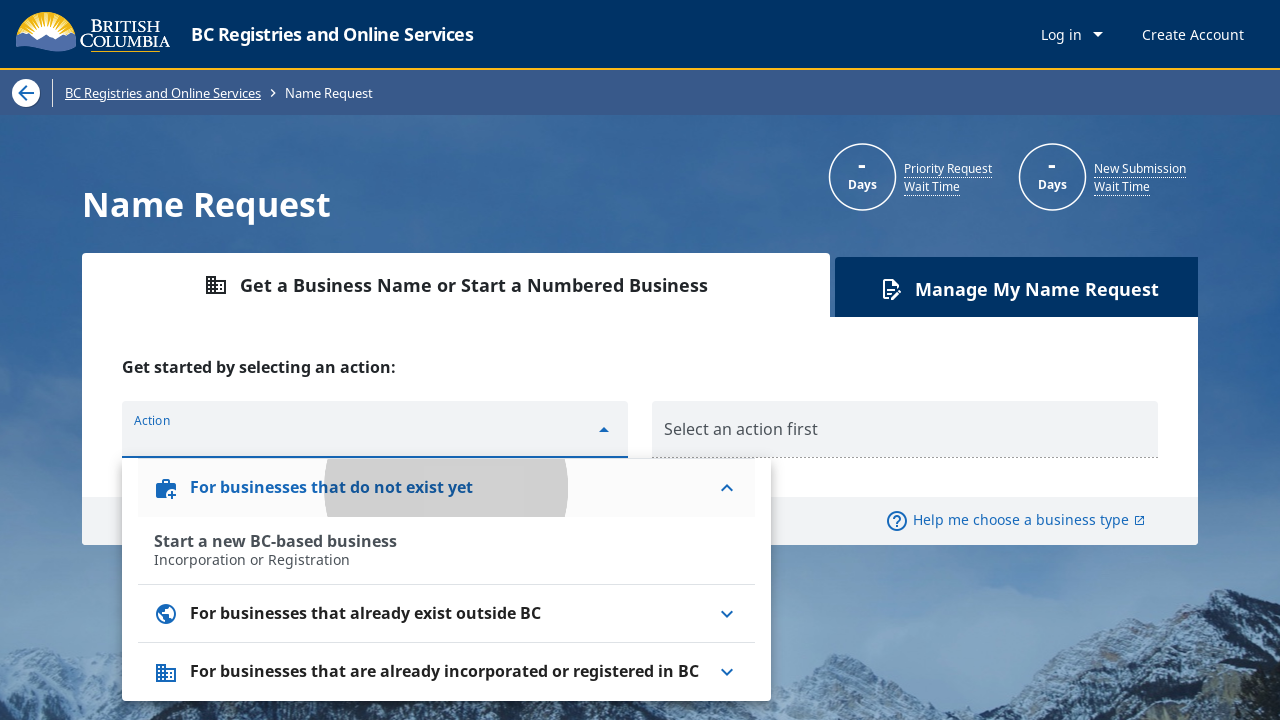

Clicked to start a new BC-based business at (454, 542) on internal:text="Start a new BC-based business"i
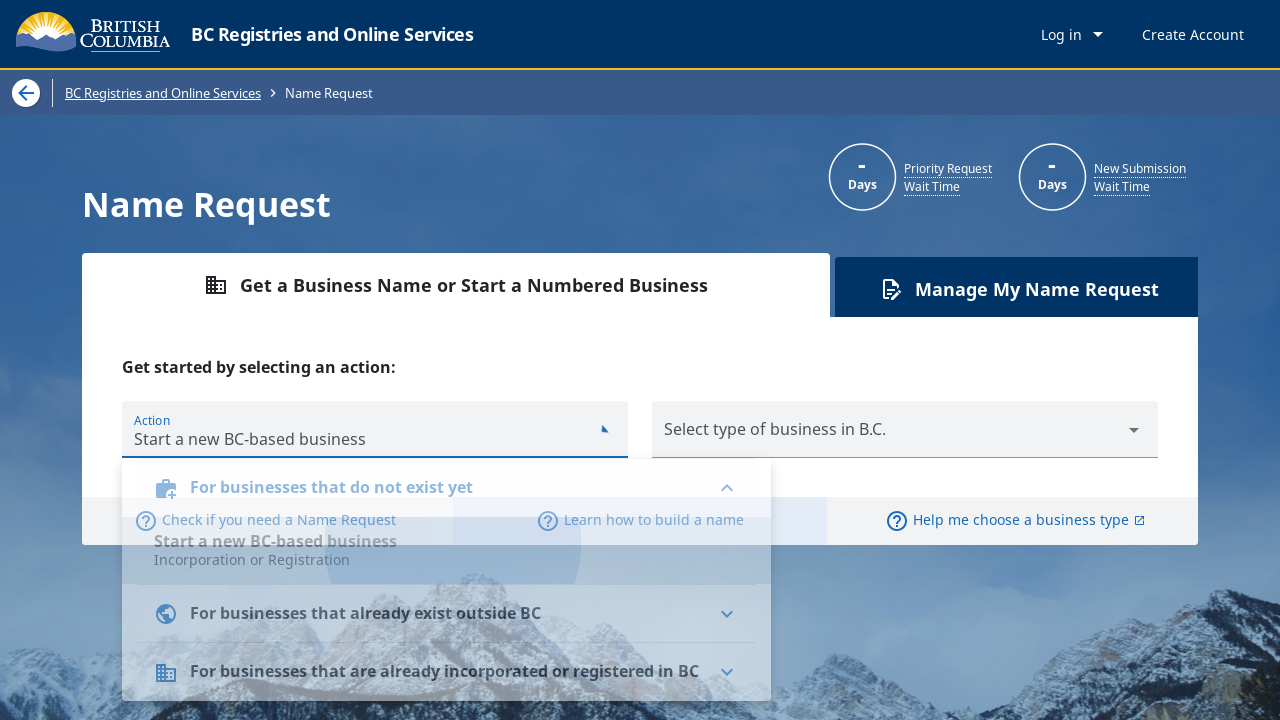

Opened business type dropdown at (905, 429) on internal:role=button[name="Select type of business in B."i]
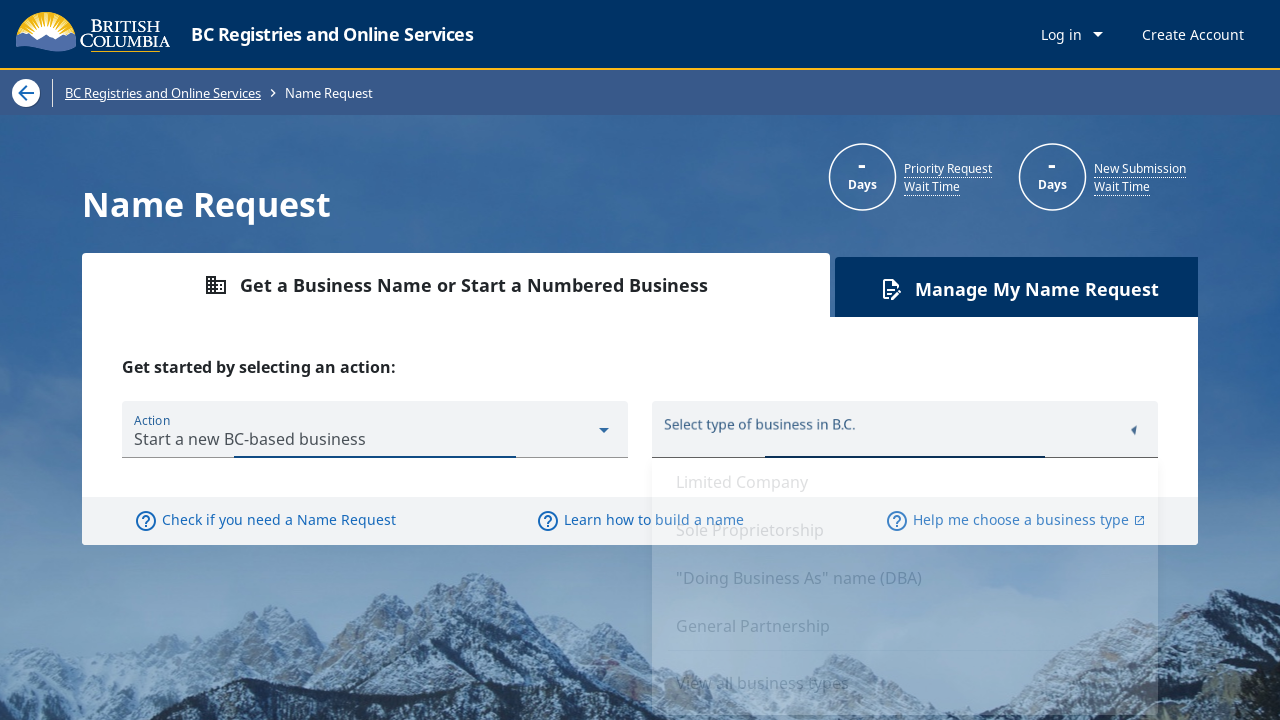

Selected 'Limited Company' as business type at (905, 482) on internal:role=option[name="Limited Company"i]
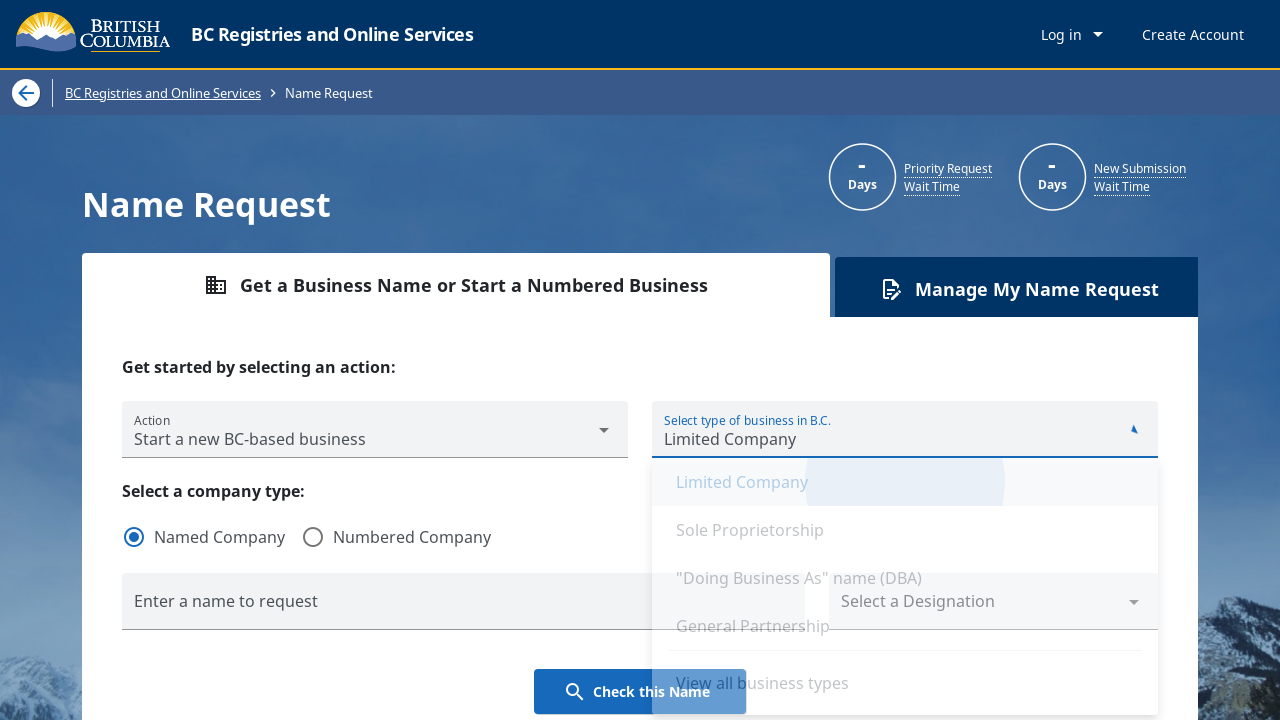

Clicked on business name input field at (463, 611) on internal:role=textbox[name="Enter a name to request"i]
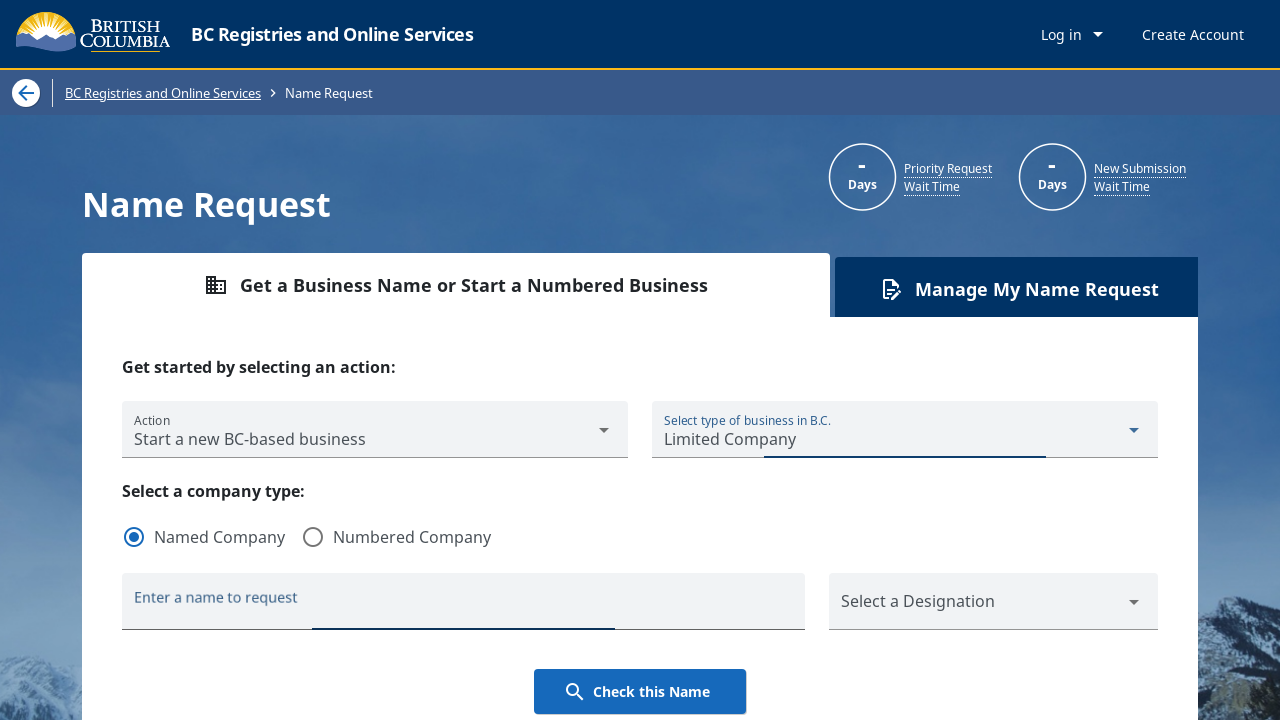

Entered 'MAPLE LEAF ENTERPRISES' as the business name on internal:role=textbox[name="Enter a name to request"i]
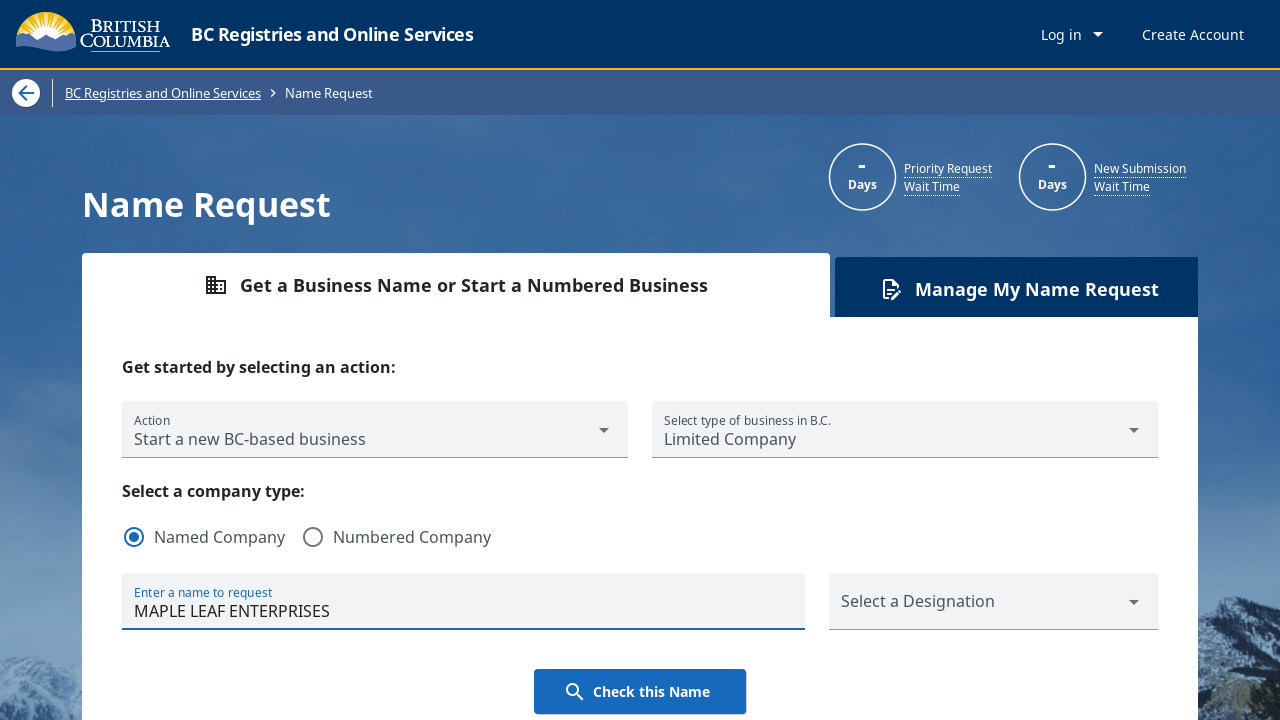

Opened designation dropdown at (993, 601) on internal:role=button[name="Select a Designation"i]
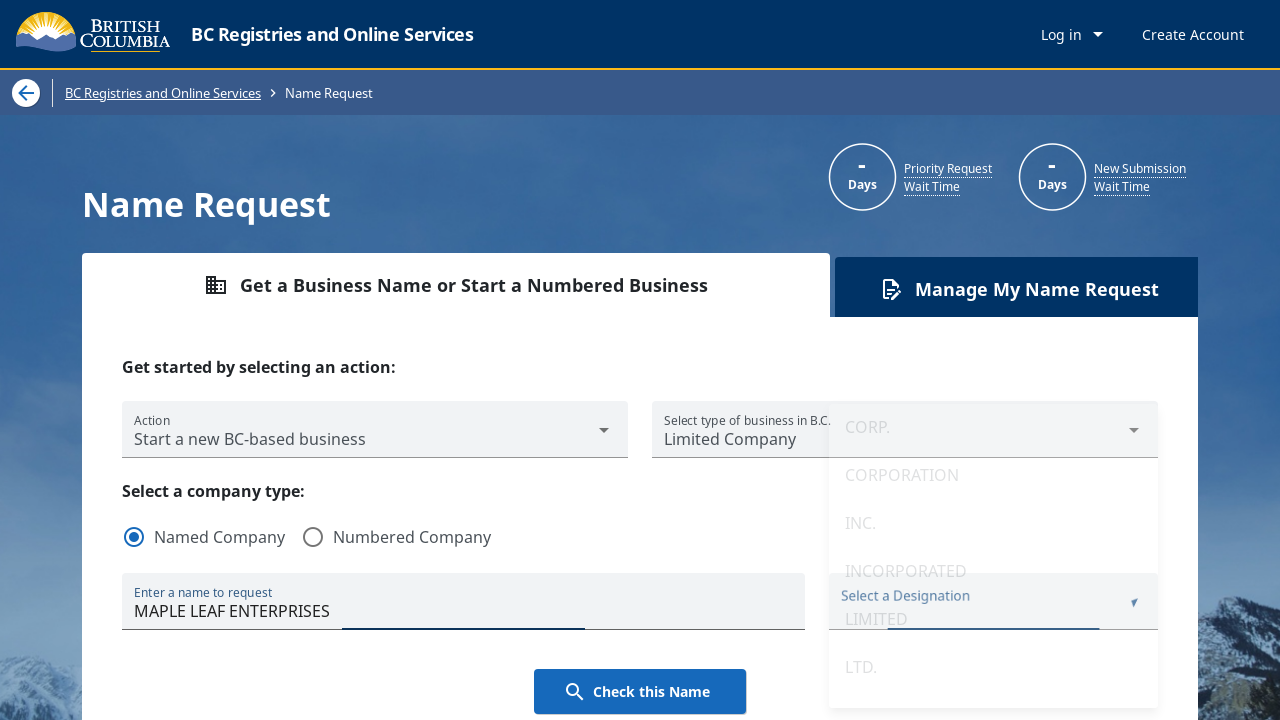

Selected 'LIMITED' as the designation at (994, 620) on internal:role=option[name="LIMITED"i] >> div >> nth=0
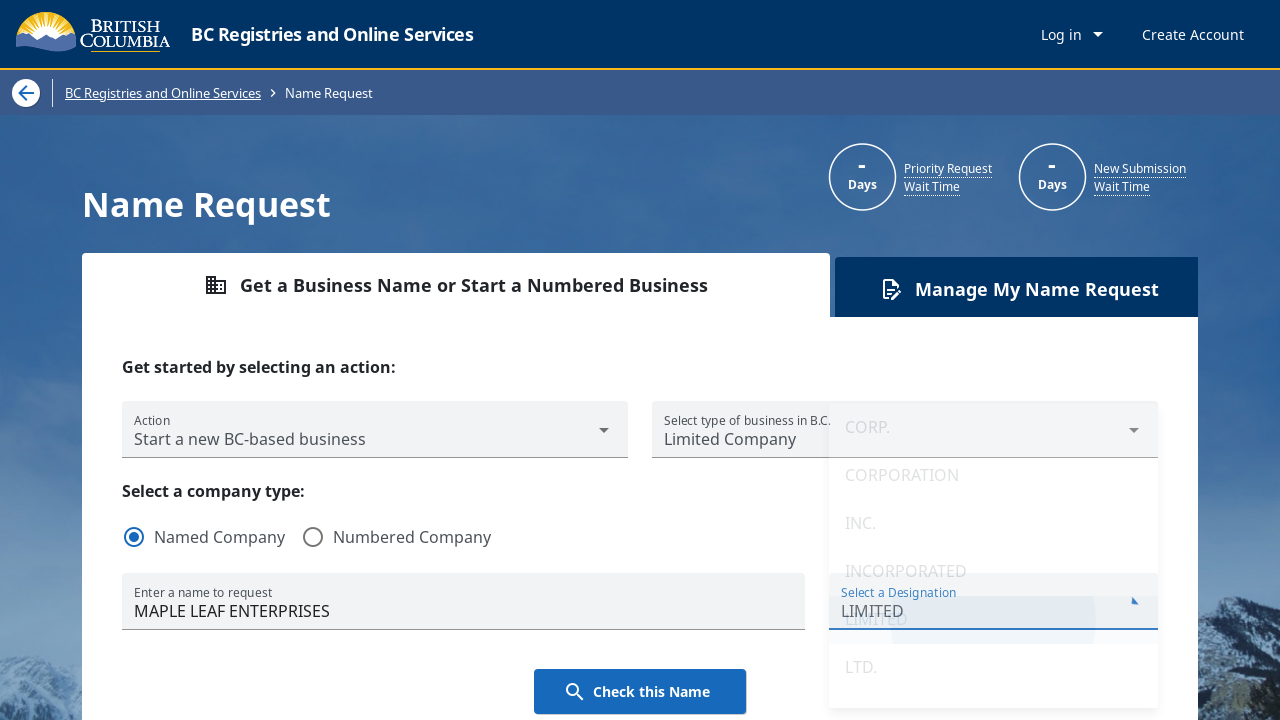

Clicked 'Check this Name' button to verify name availability at (640, 692) on internal:role=button[name="Check this Name"i]
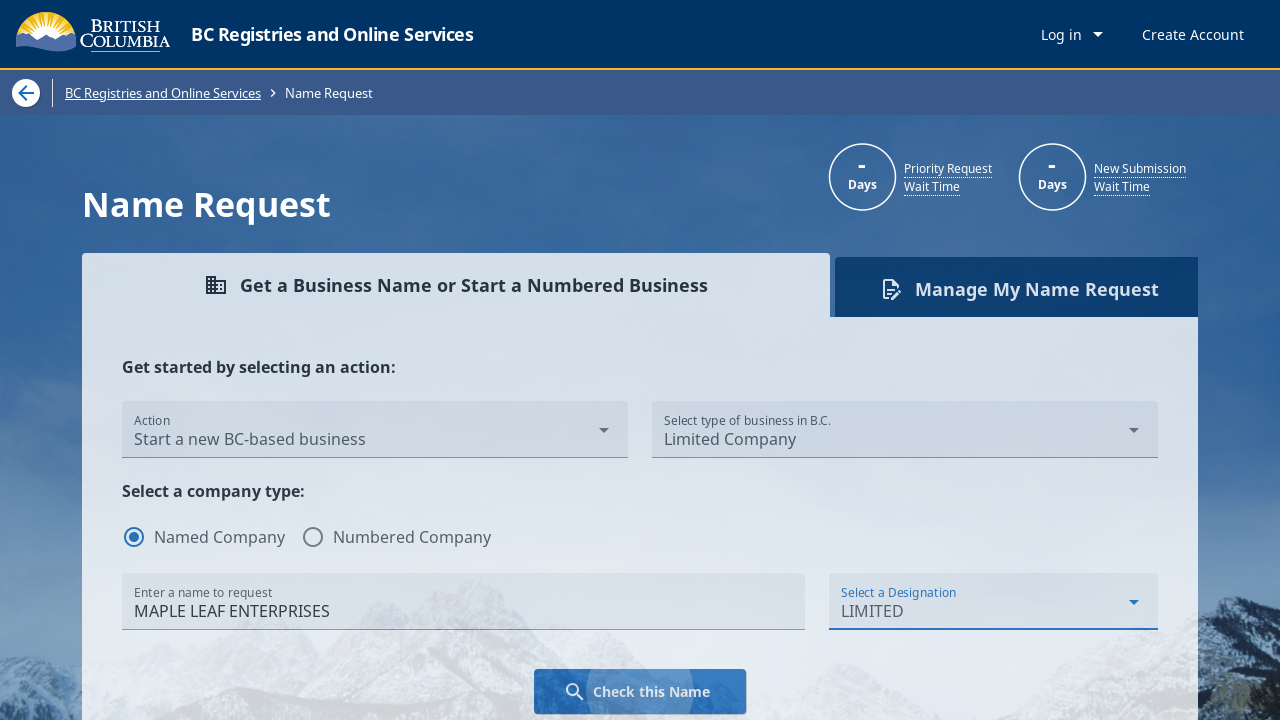

Name check result appeared with either 'Attention Required' or 'Ready for Review' status
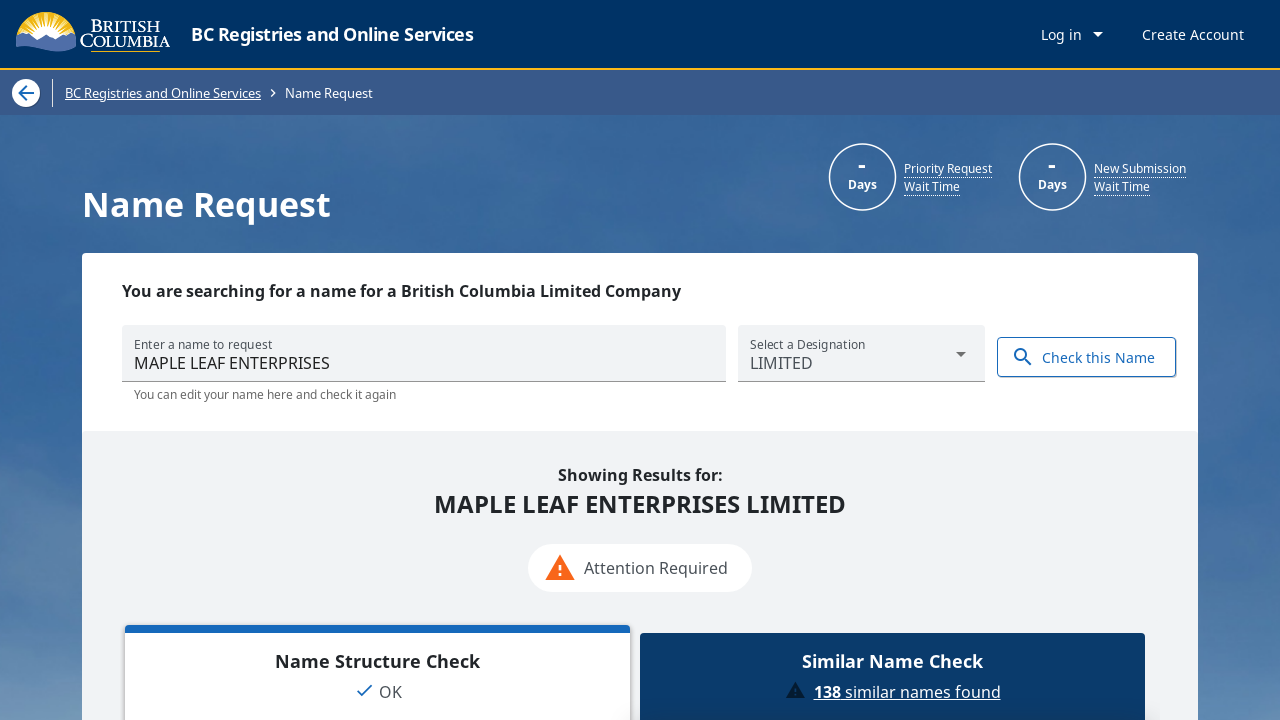

Verified that the name check verdict result element is visible
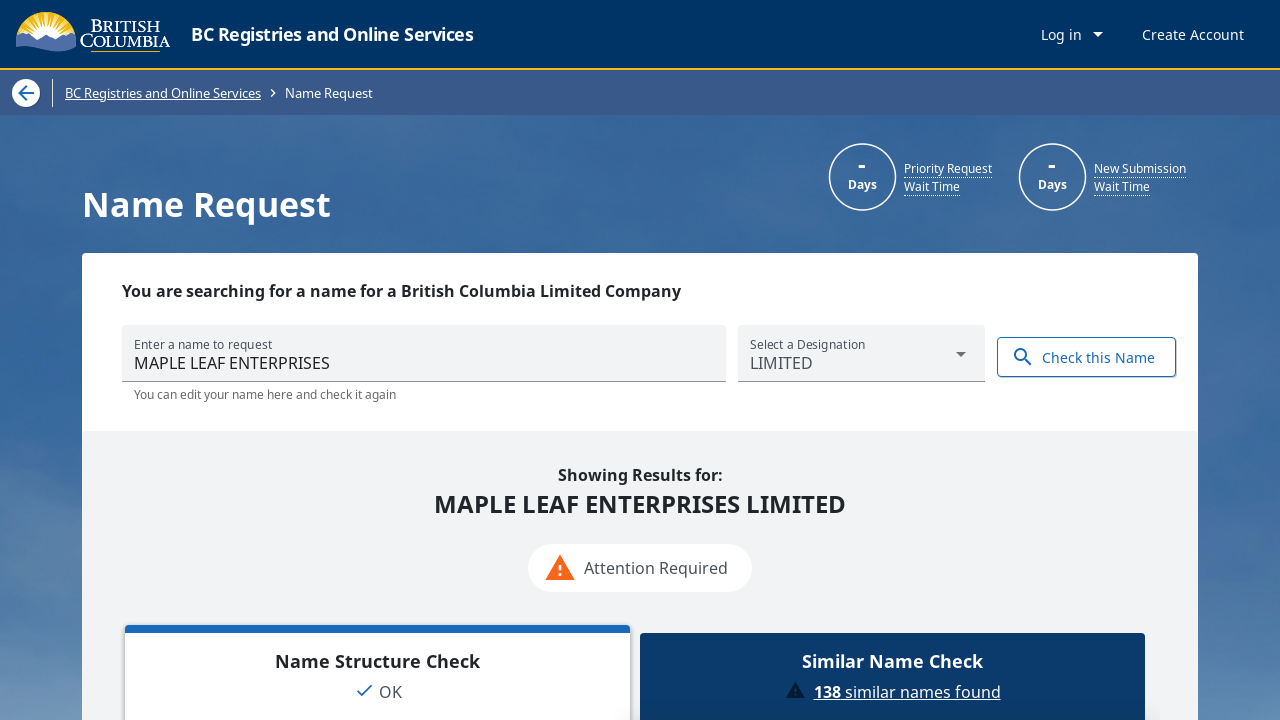

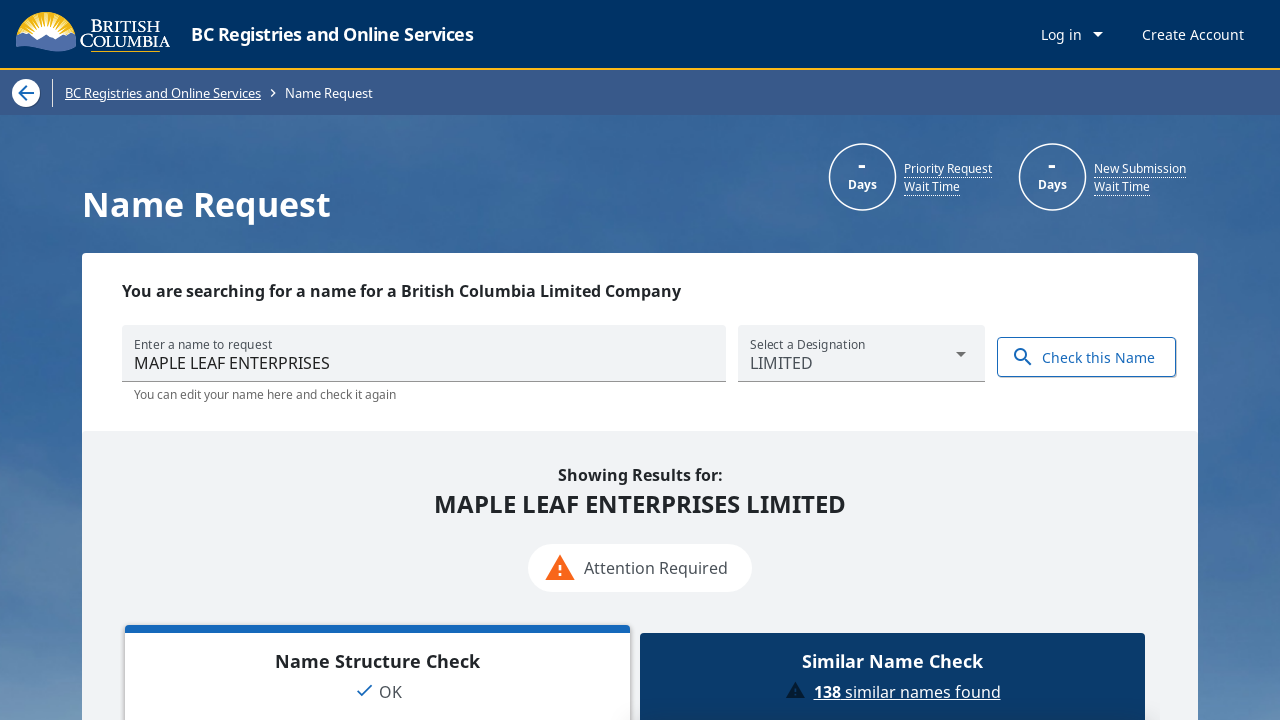